Tests that submitting the login form with a username but empty password displays the appropriate error message "Password is required"

Starting URL: https://www.saucedemo.com/

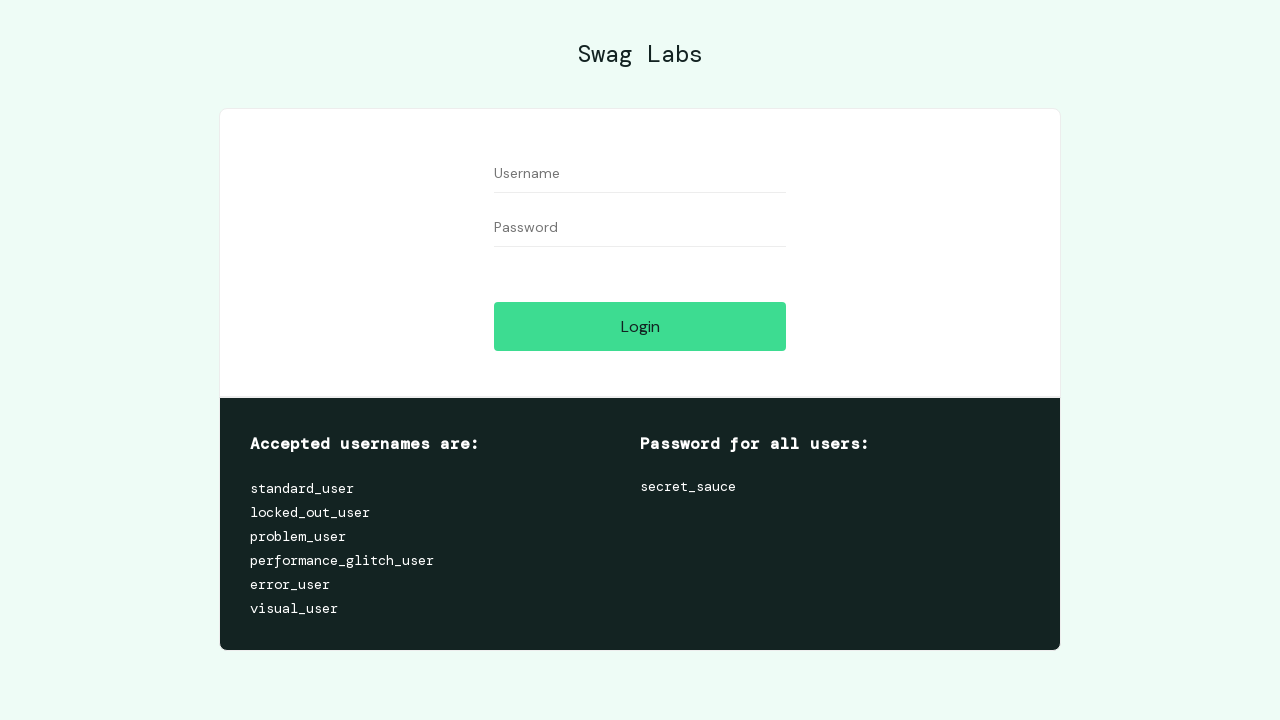

Filled username field with '1' on #user-name
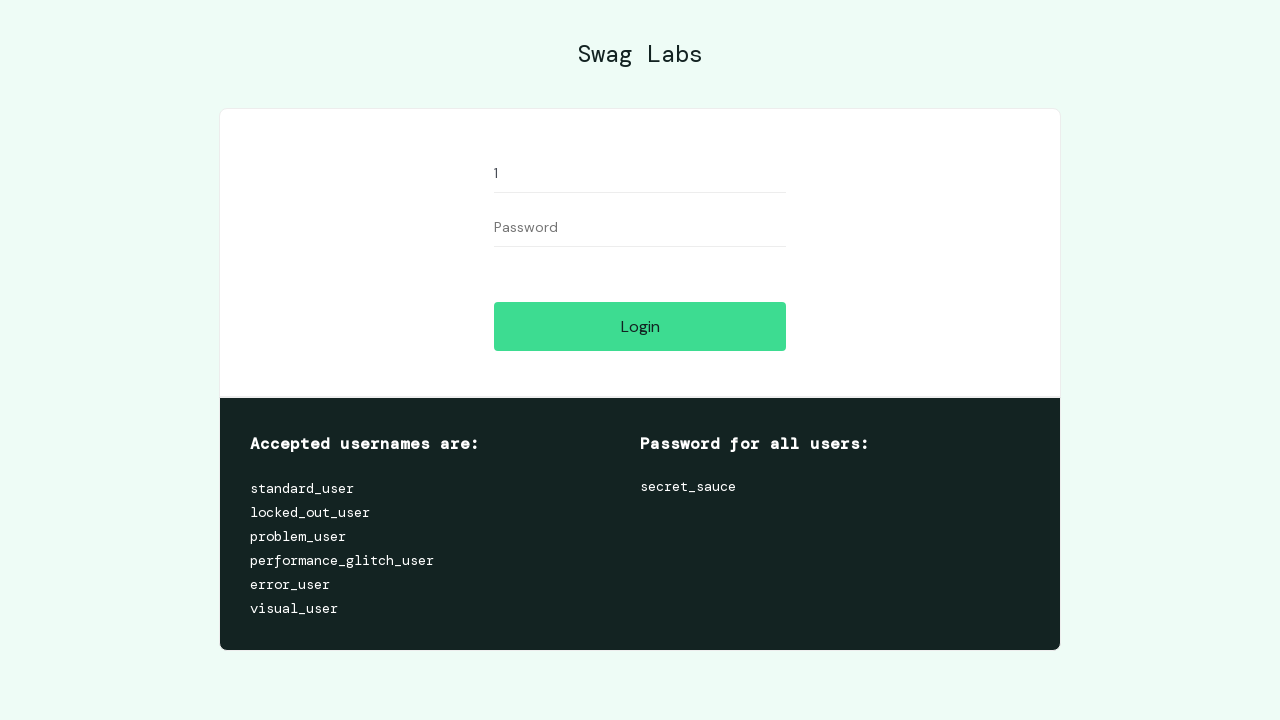

Left password field empty on #password
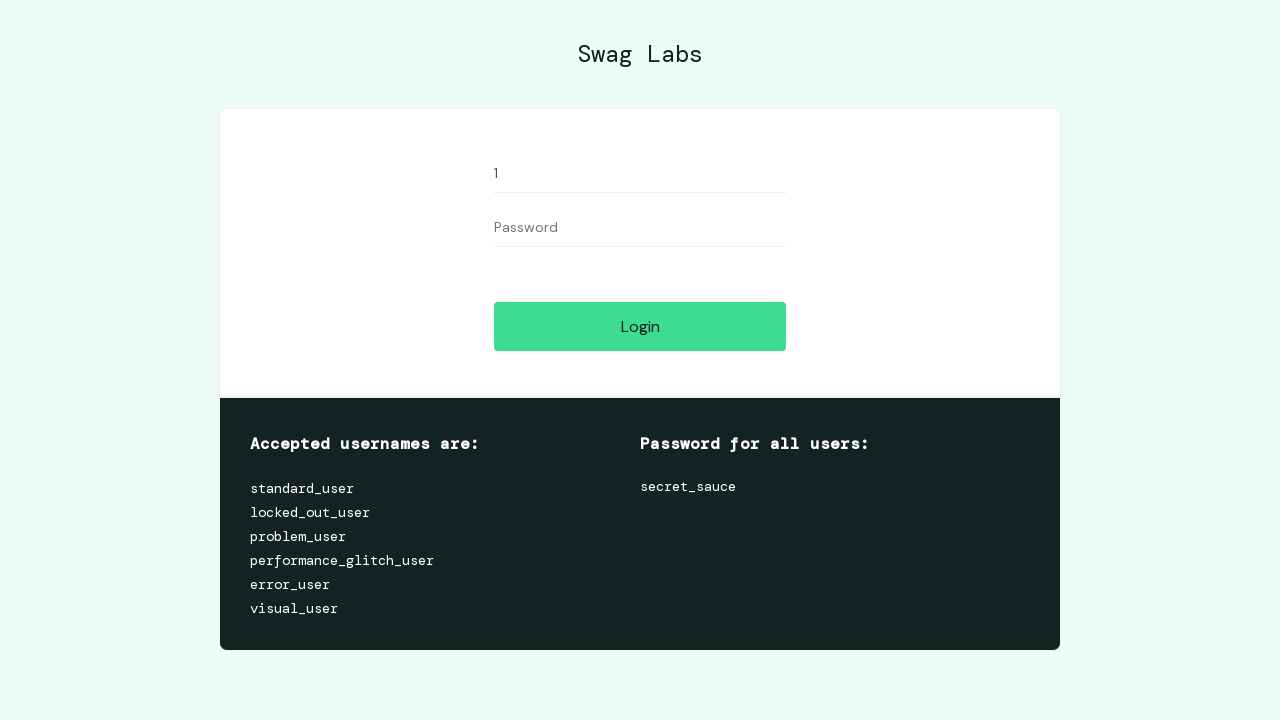

Clicked login button at (640, 326) on #login-button
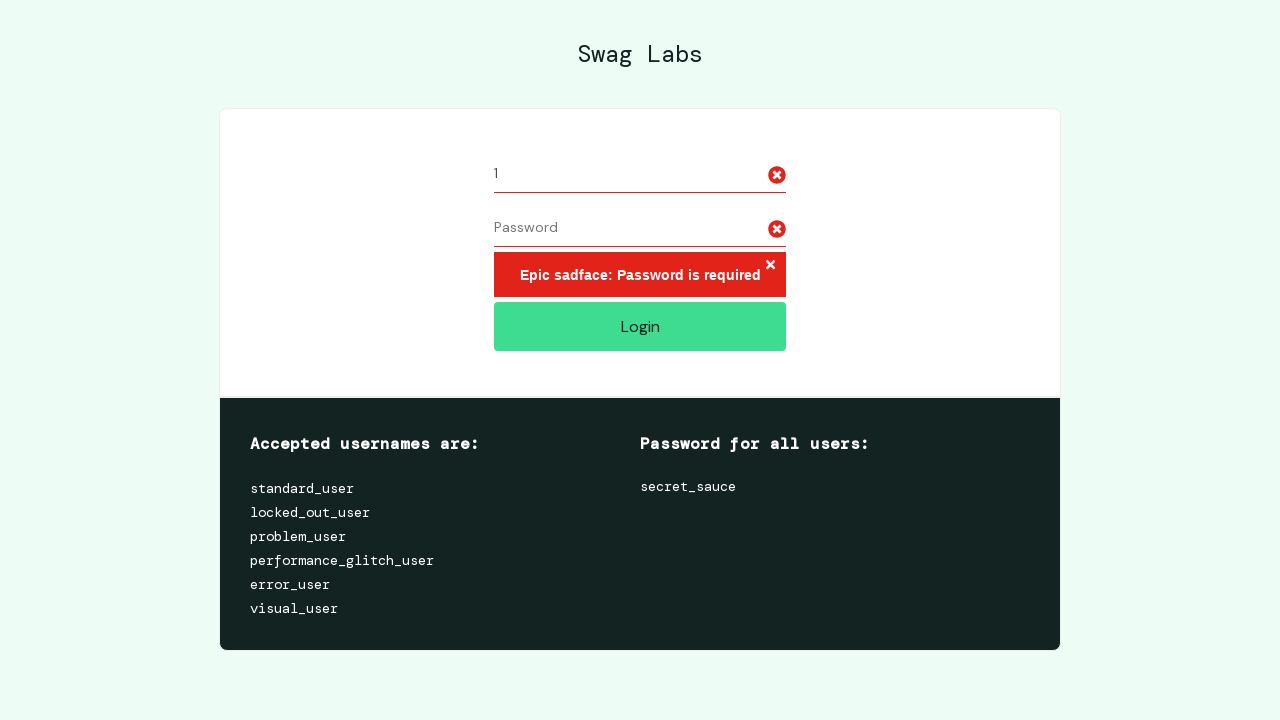

Located error message element
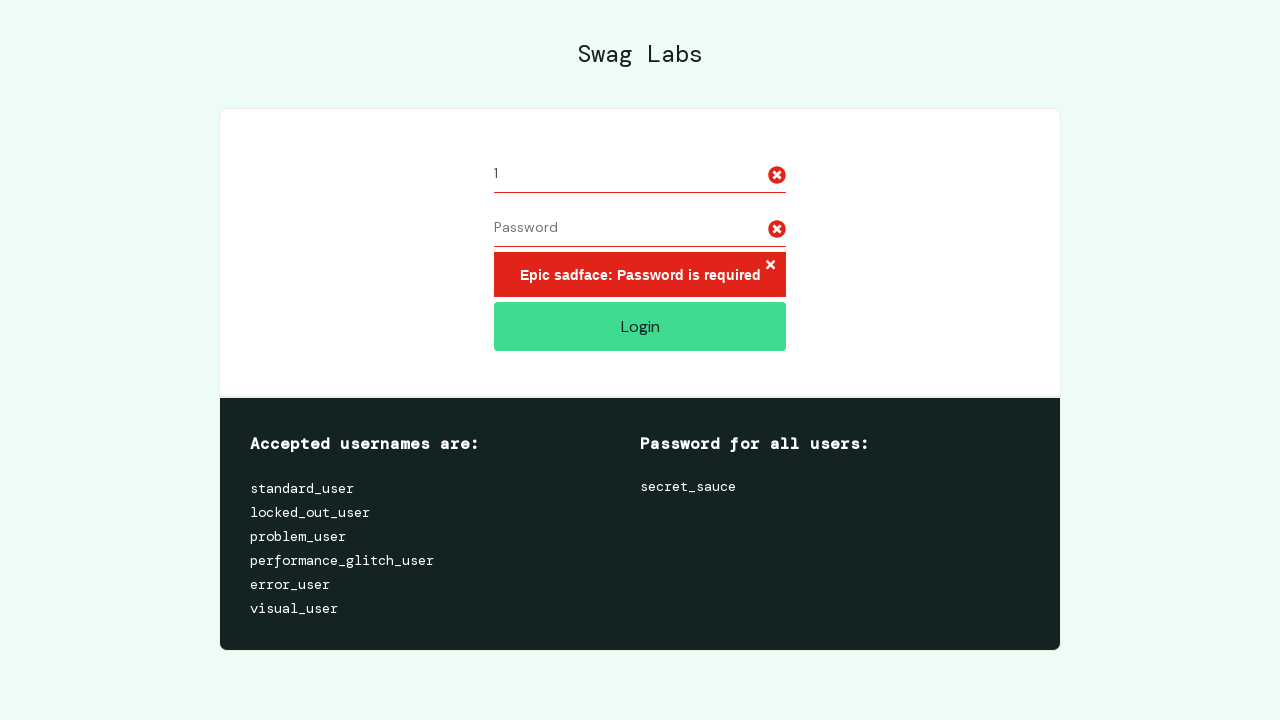

Error message element is visible
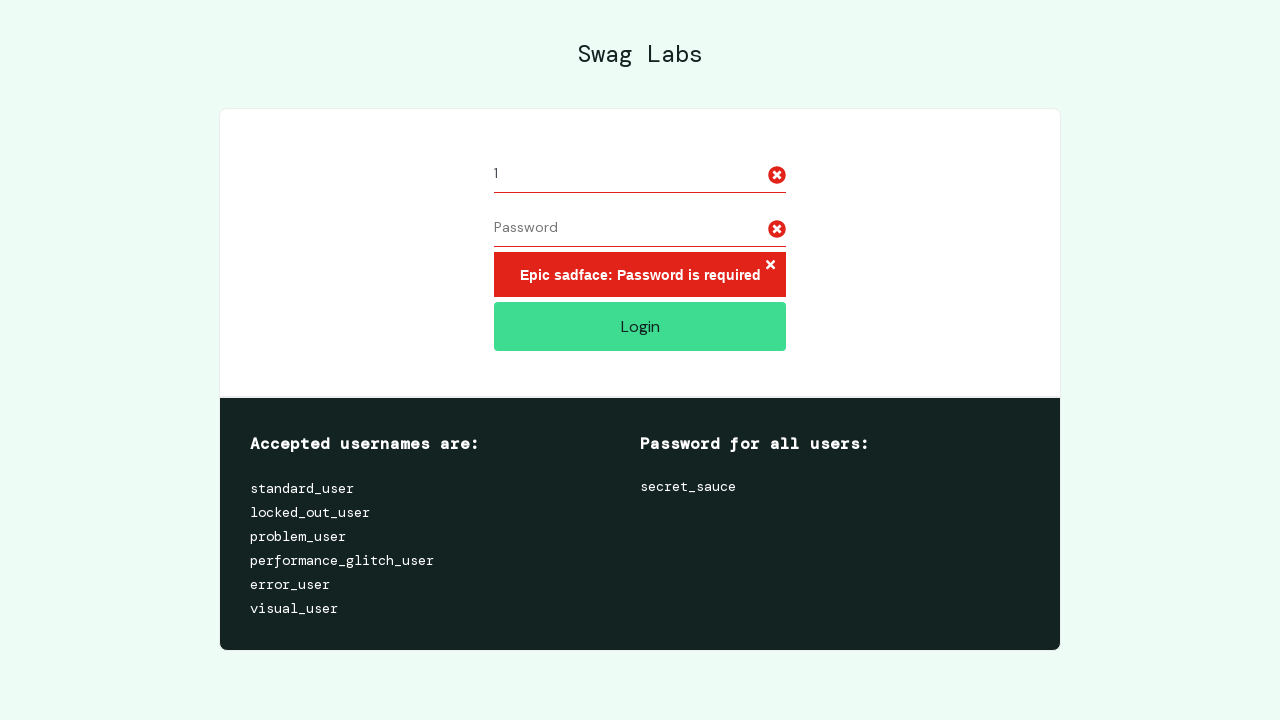

Verified error message displays 'Epic sadface: Password is required'
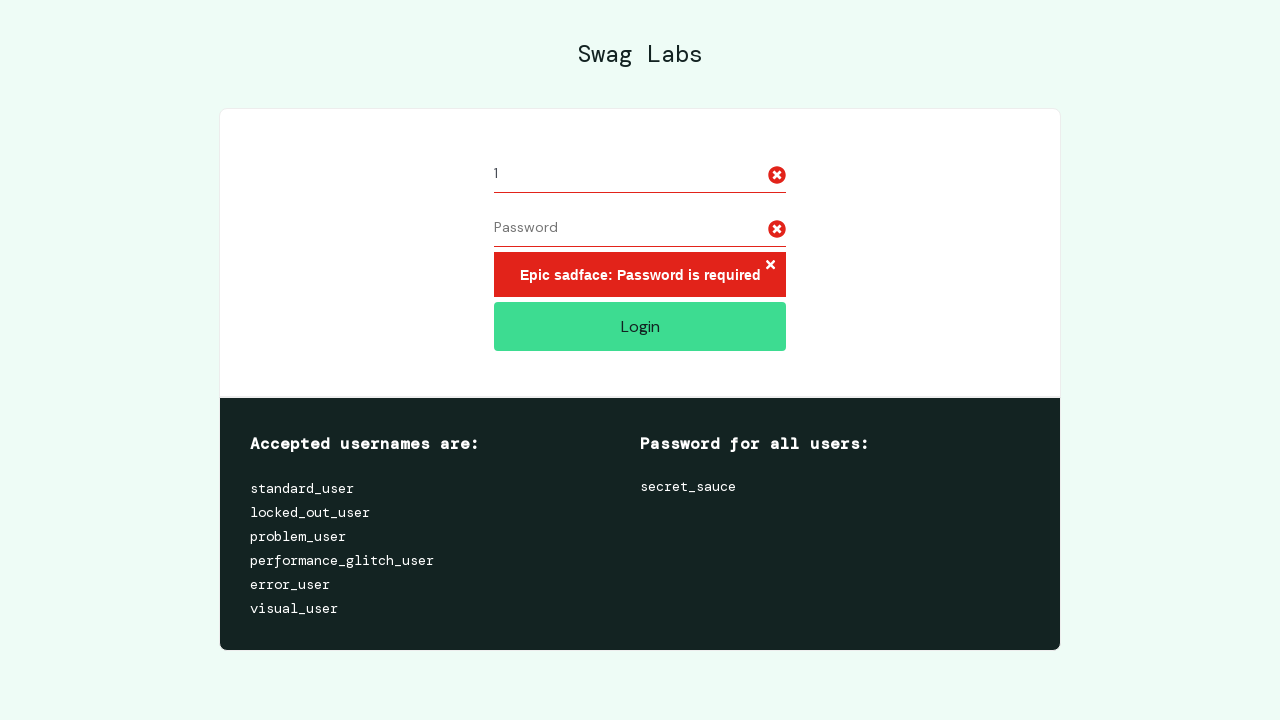

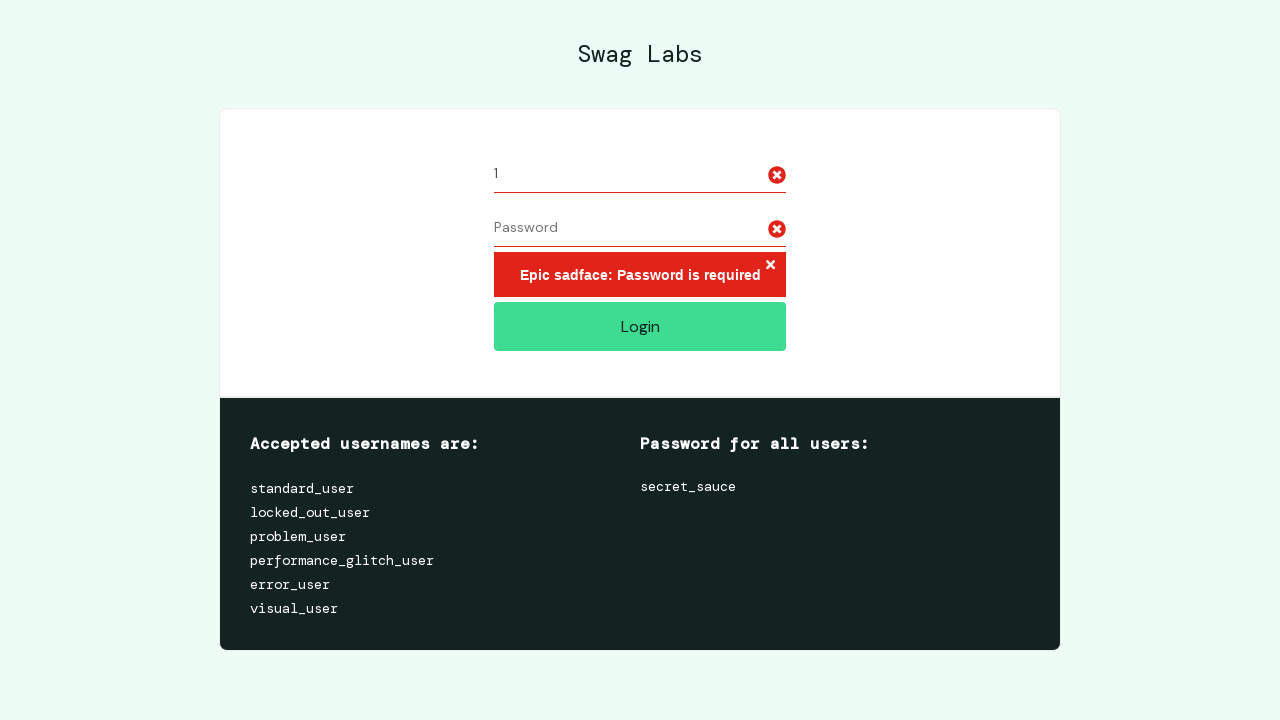